Tests a math quiz form by reading a value from the page, calculating the answer using a logarithmic formula, filling in the result, selecting required checkbox and radio button options, and submitting the form.

Starting URL: http://suninjuly.github.io/math.html

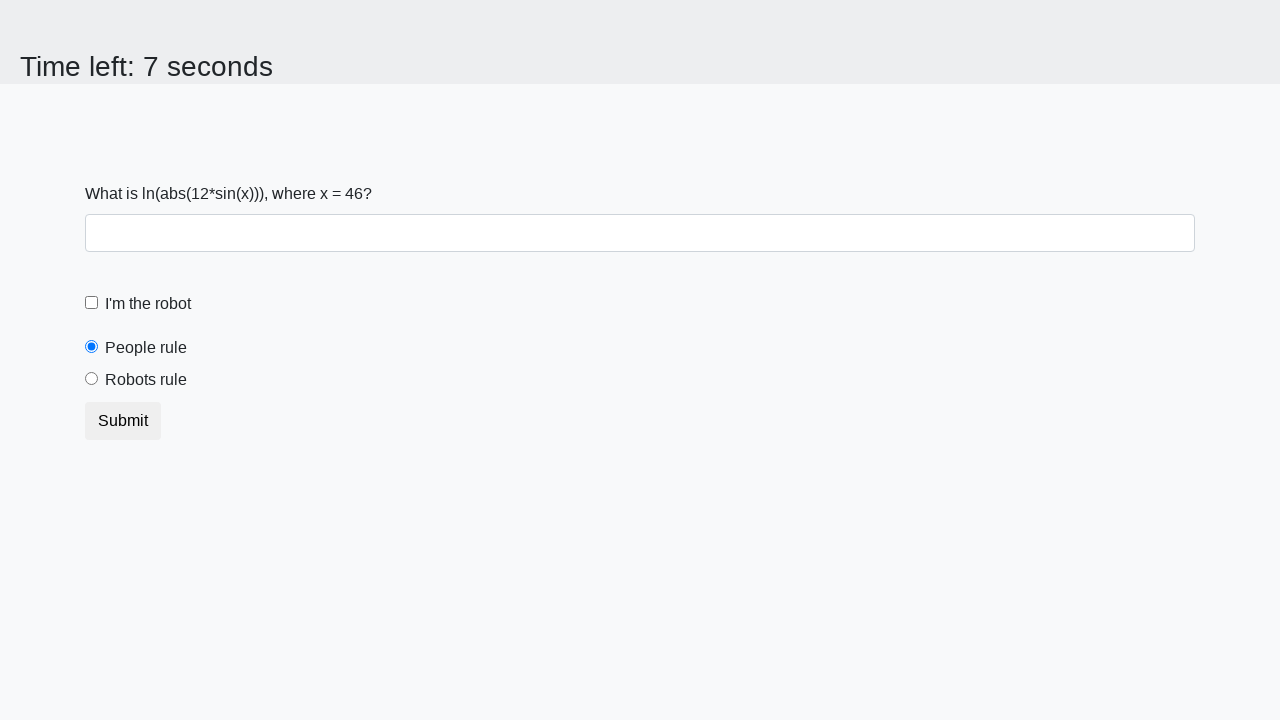

Read the input value from the page
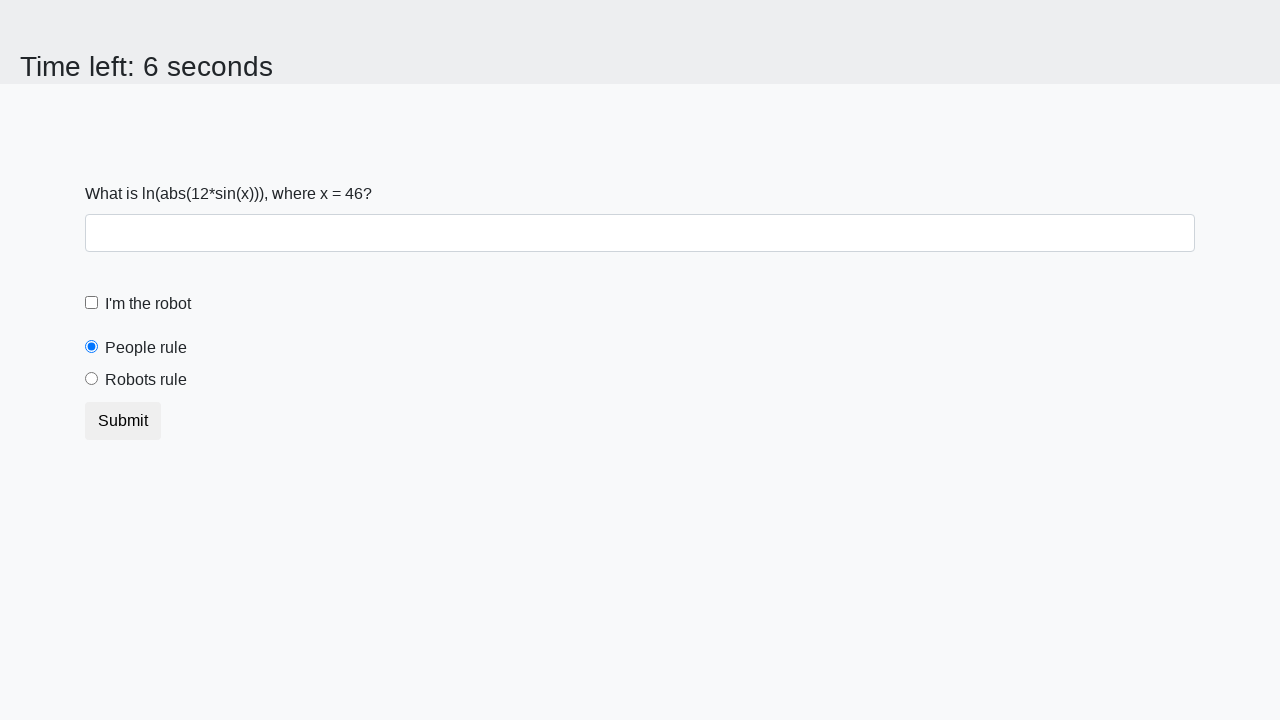

Calculated the answer using logarithmic formula
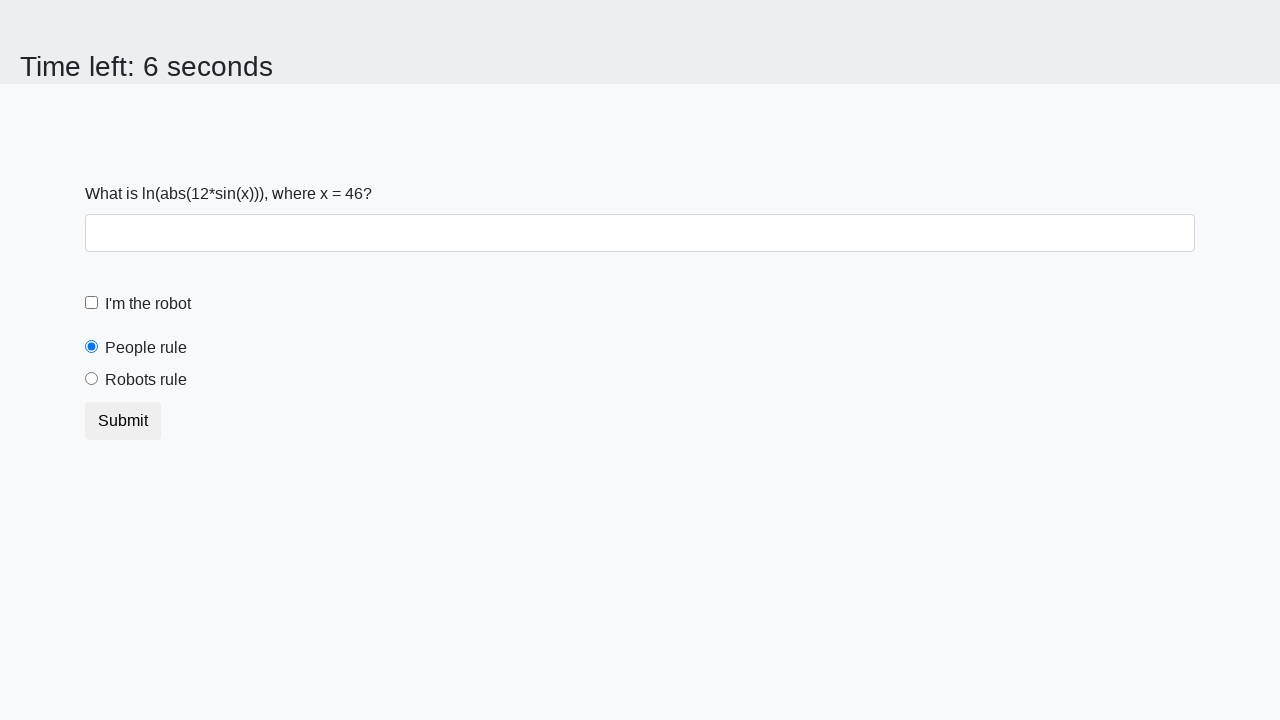

Filled in the calculated answer in the textbox on #answer
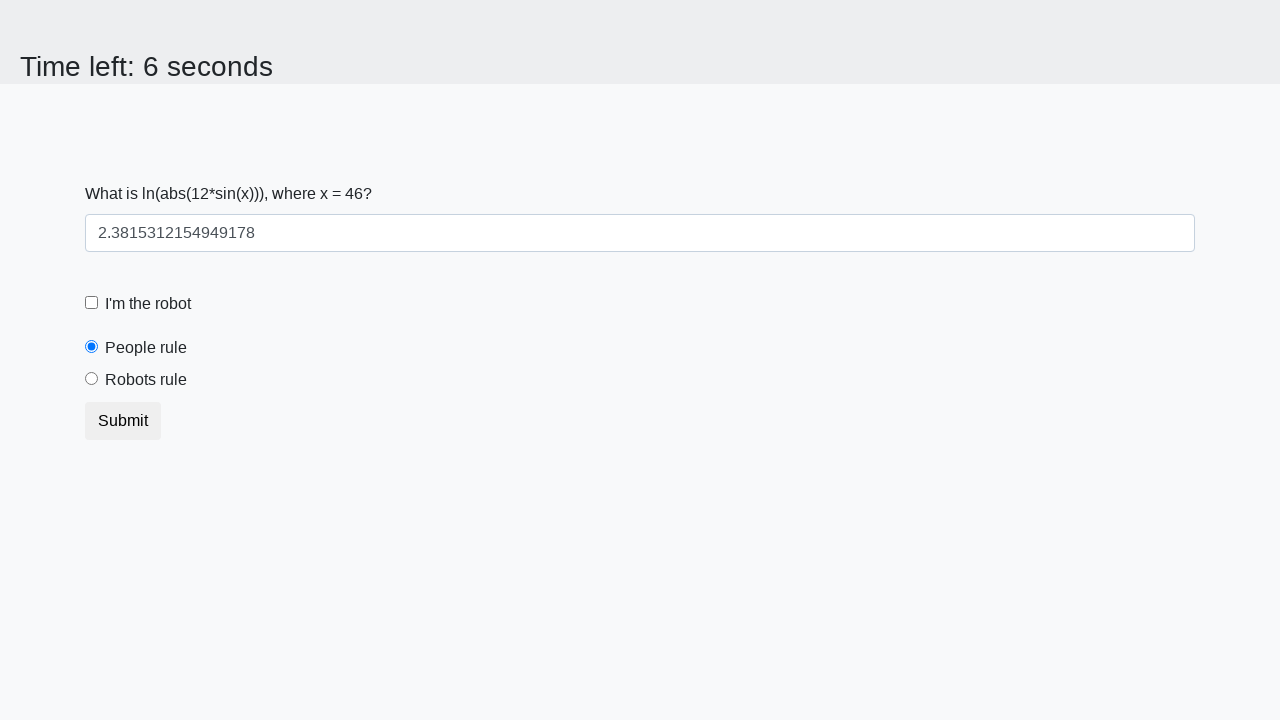

Clicked the robot checkbox at (92, 303) on #robotCheckbox
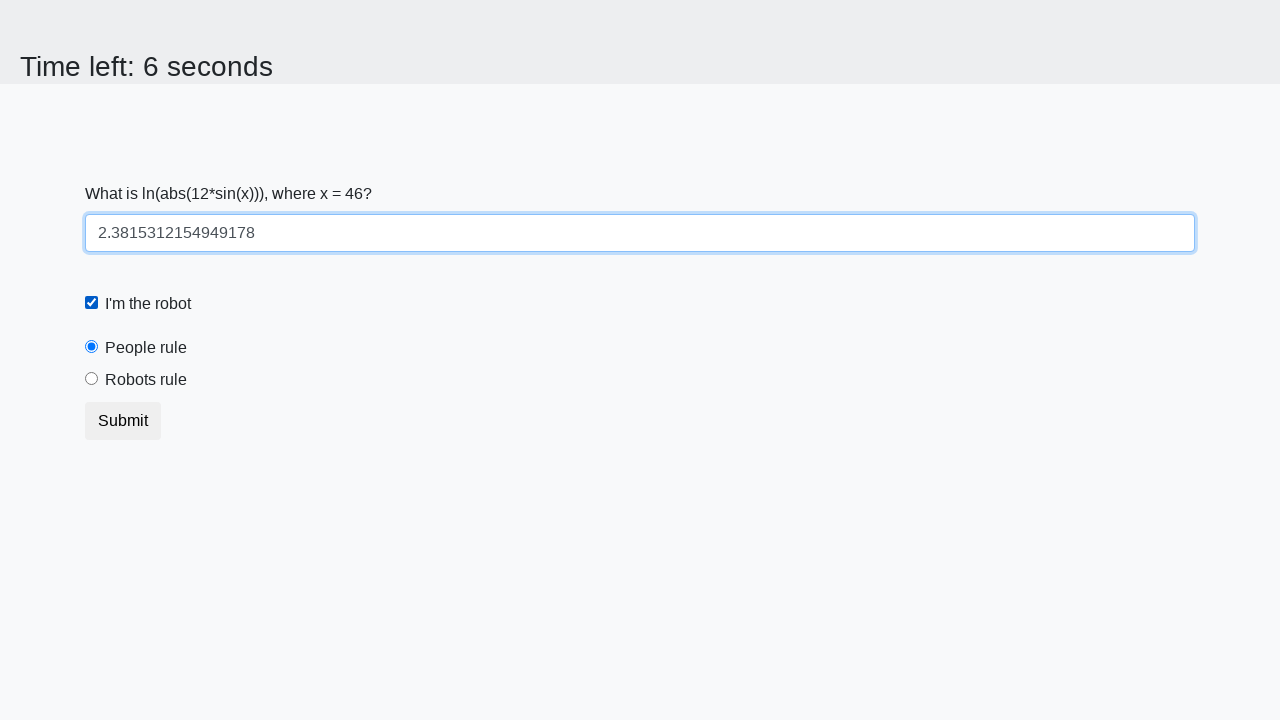

Clicked the robots rule radio button at (92, 379) on #robotsRule
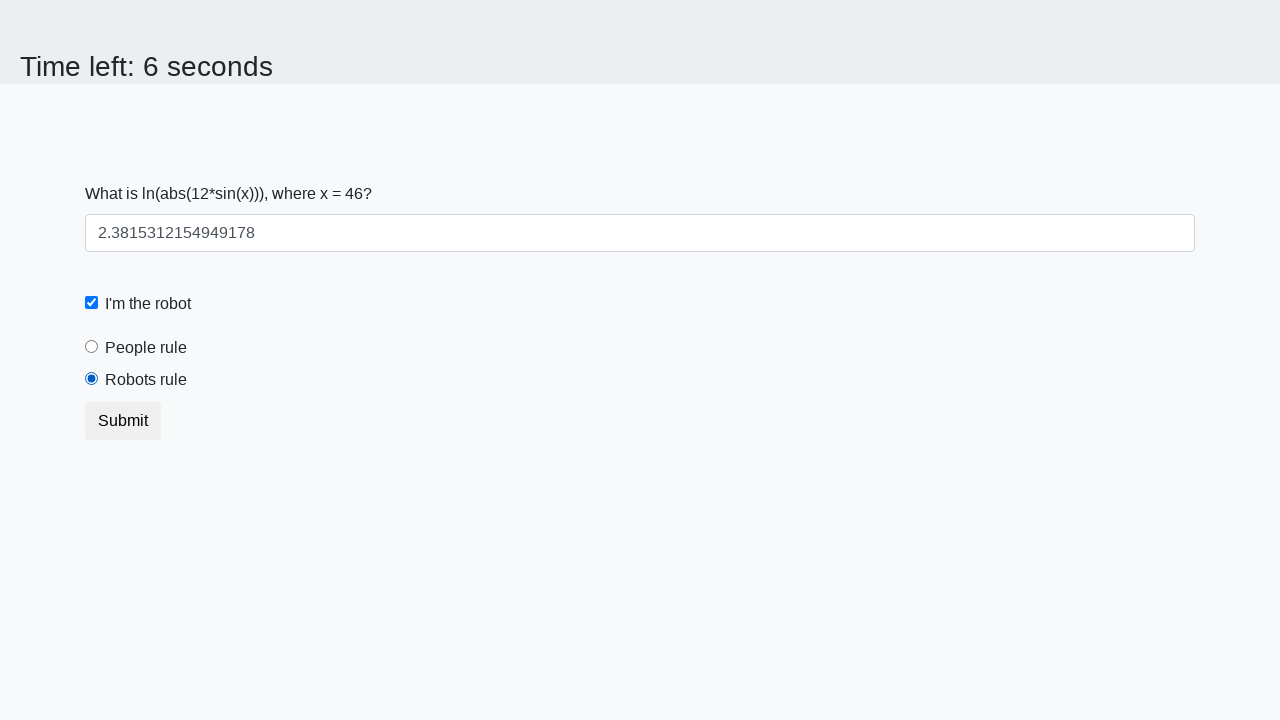

Clicked the submit button at (123, 421) on button
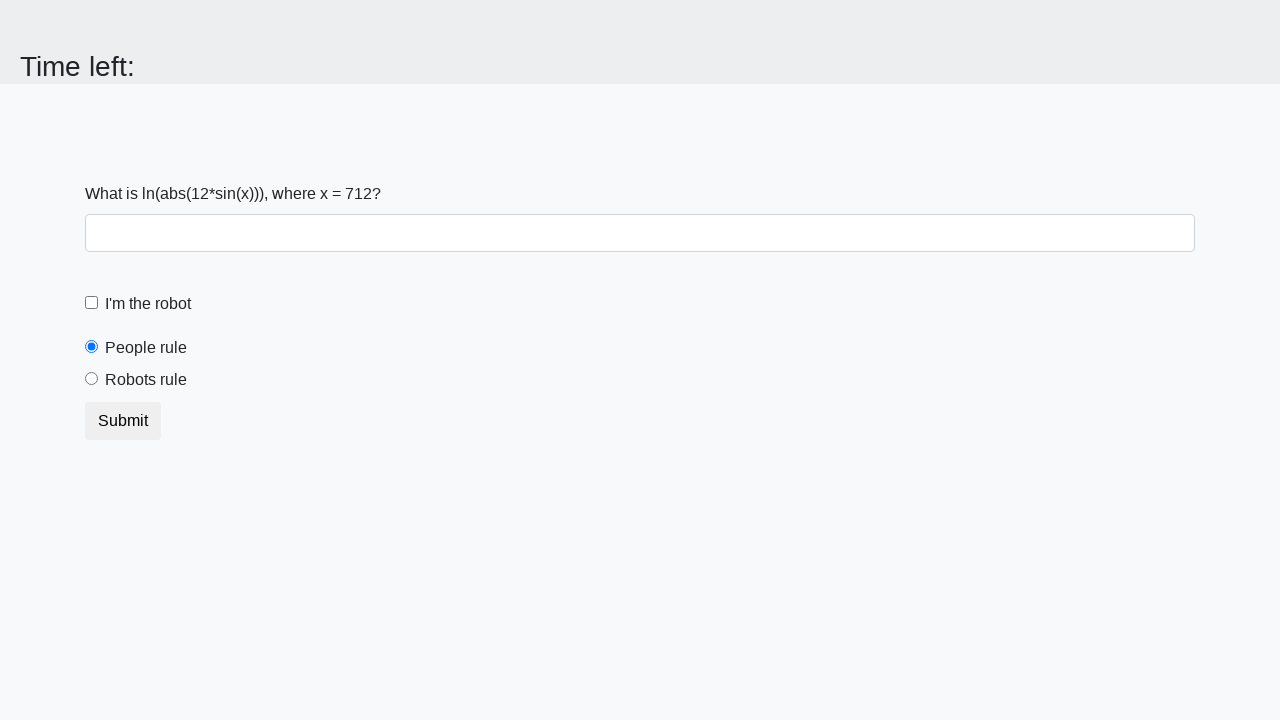

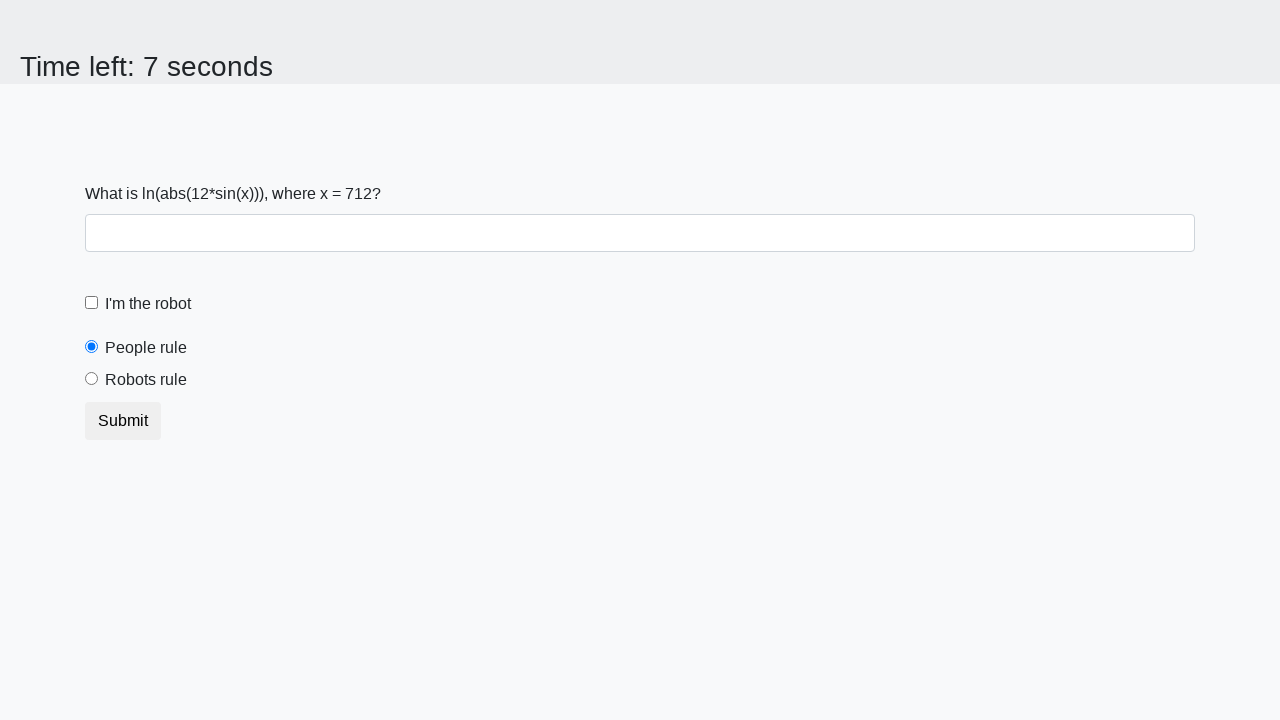